Tests file upload functionality by selecting a file, submitting the upload form, and verifying the uploaded file is displayed.

Starting URL: http://the-internet.herokuapp.com/upload

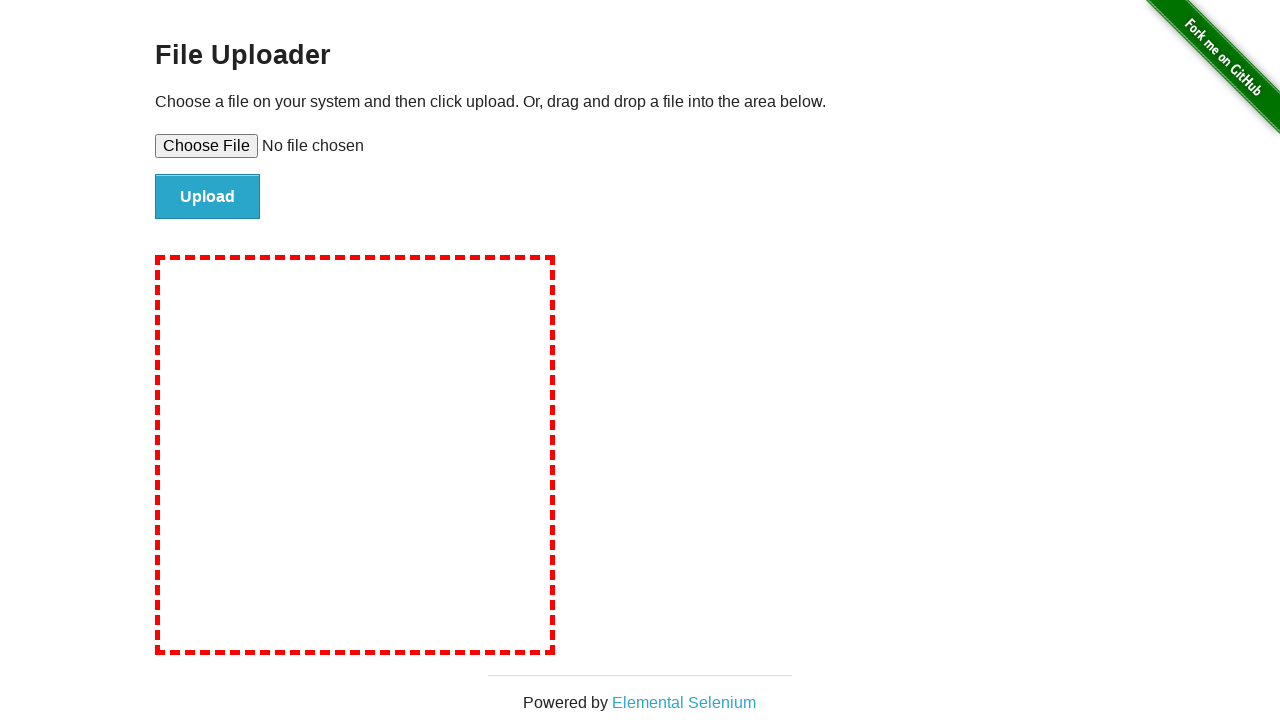

Selected test file for upload
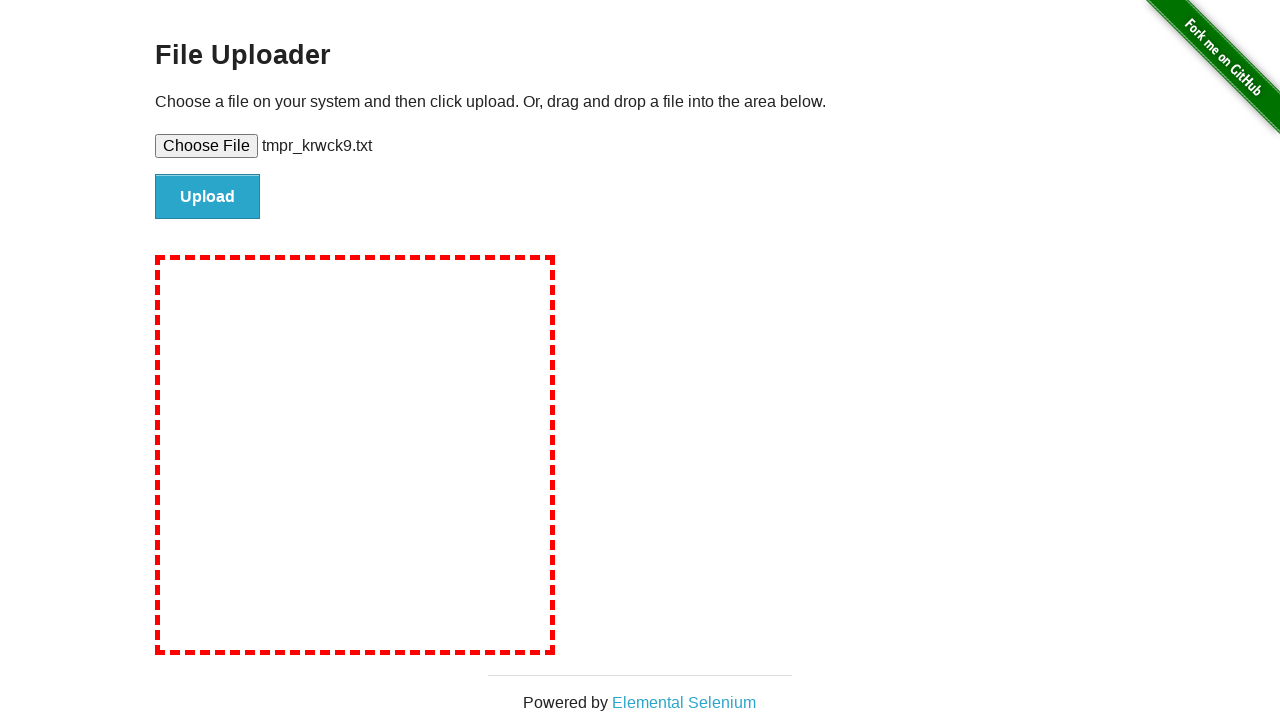

Clicked file submit button at (208, 197) on #file-submit
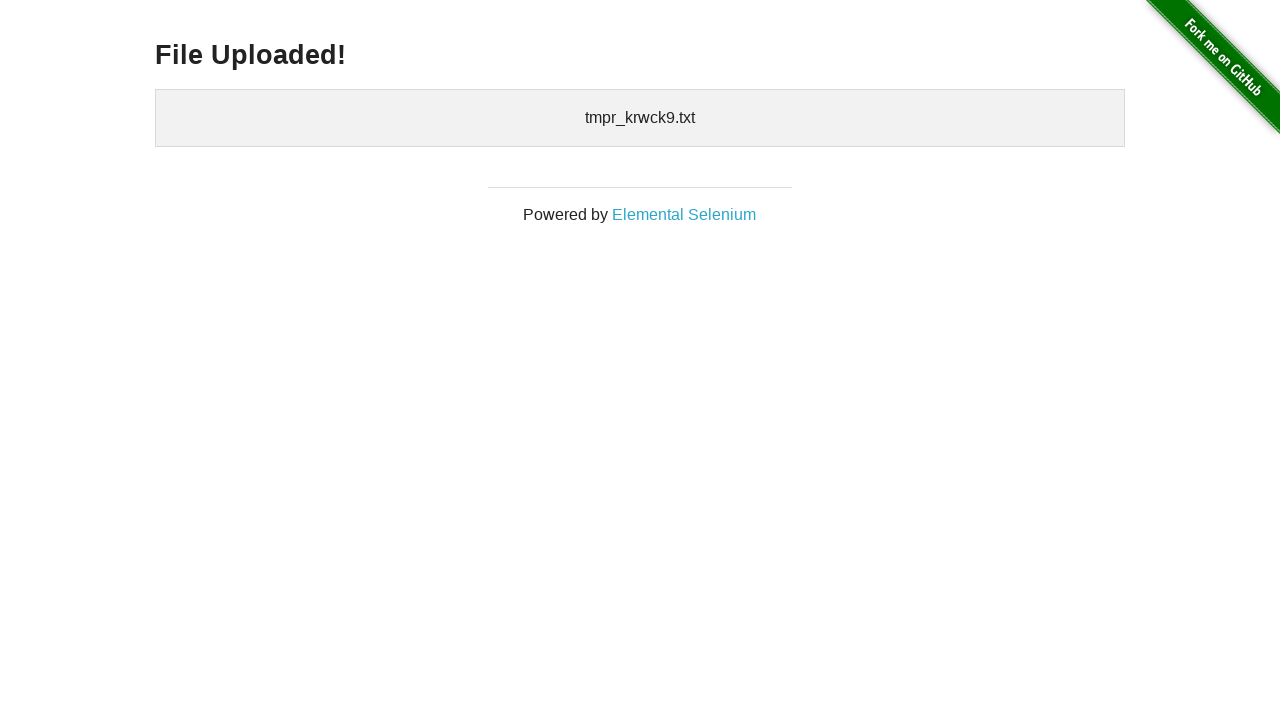

Verified uploaded file is displayed in the uploaded files section
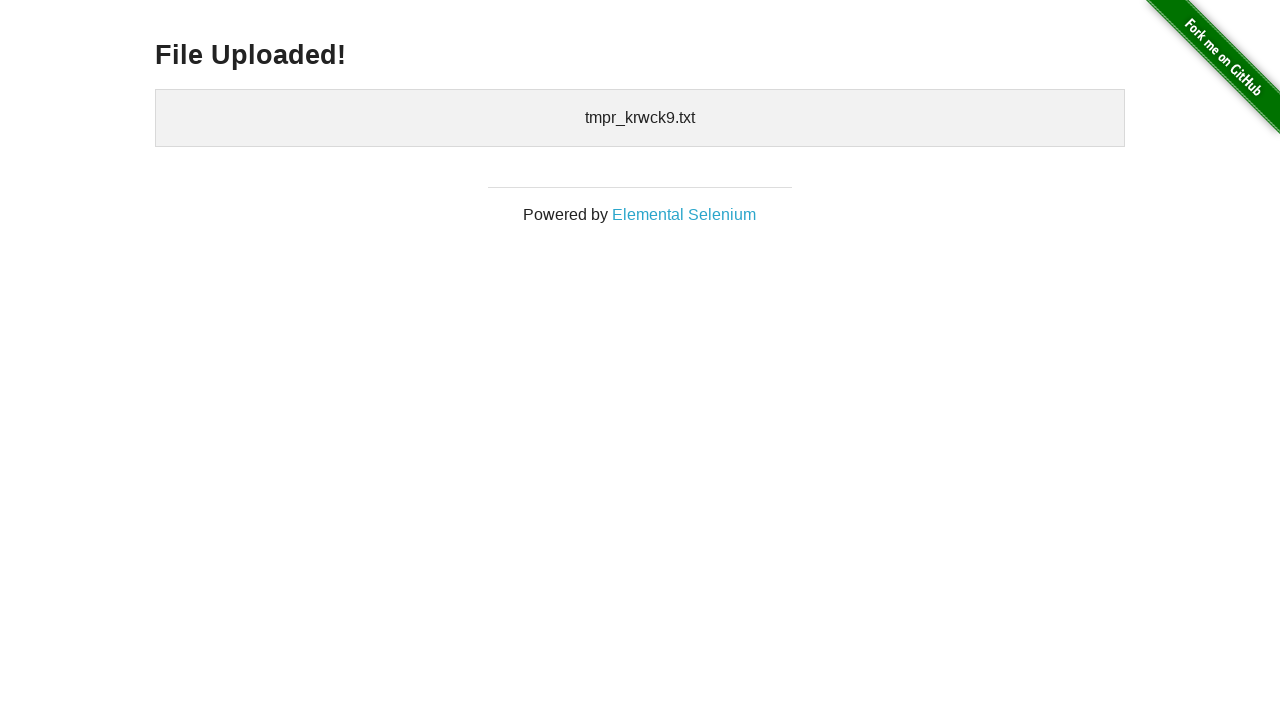

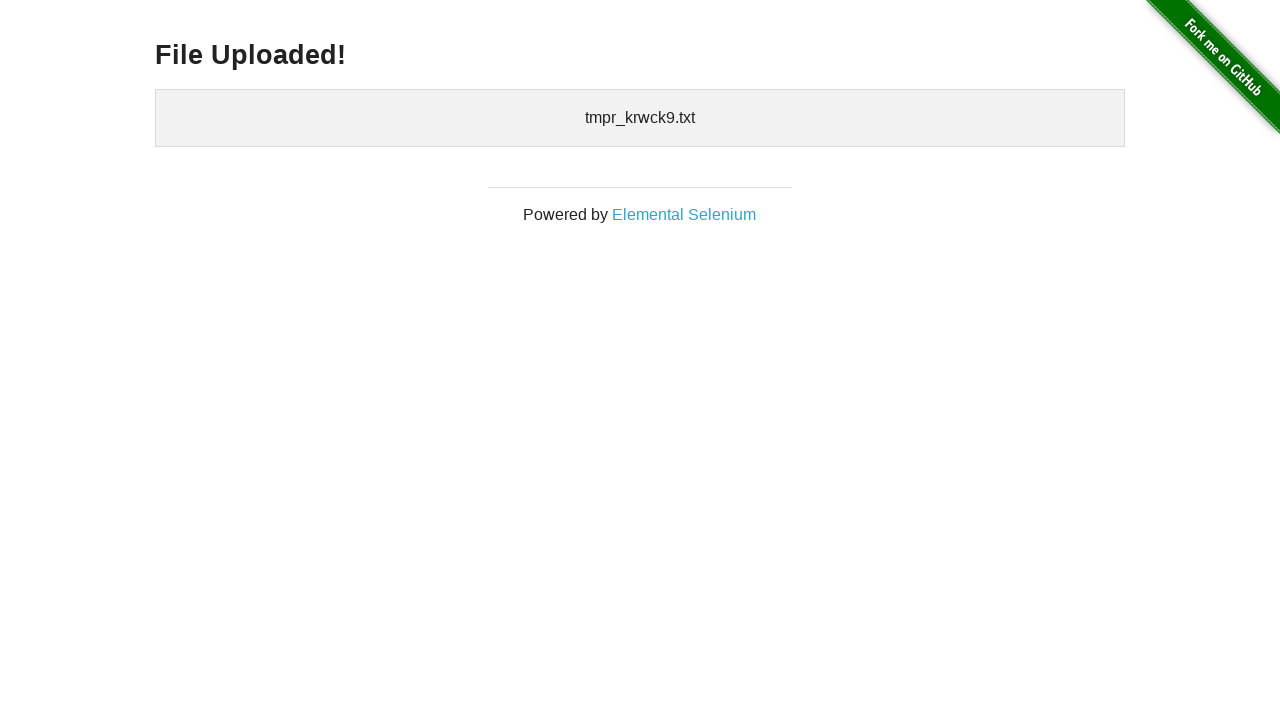